Tests dynamic controls page by verifying a textbox is initially disabled, clicking the Enable button, waiting for it to become enabled, and verifying the success message appears

Starting URL: https://the-internet.herokuapp.com/dynamic_controls

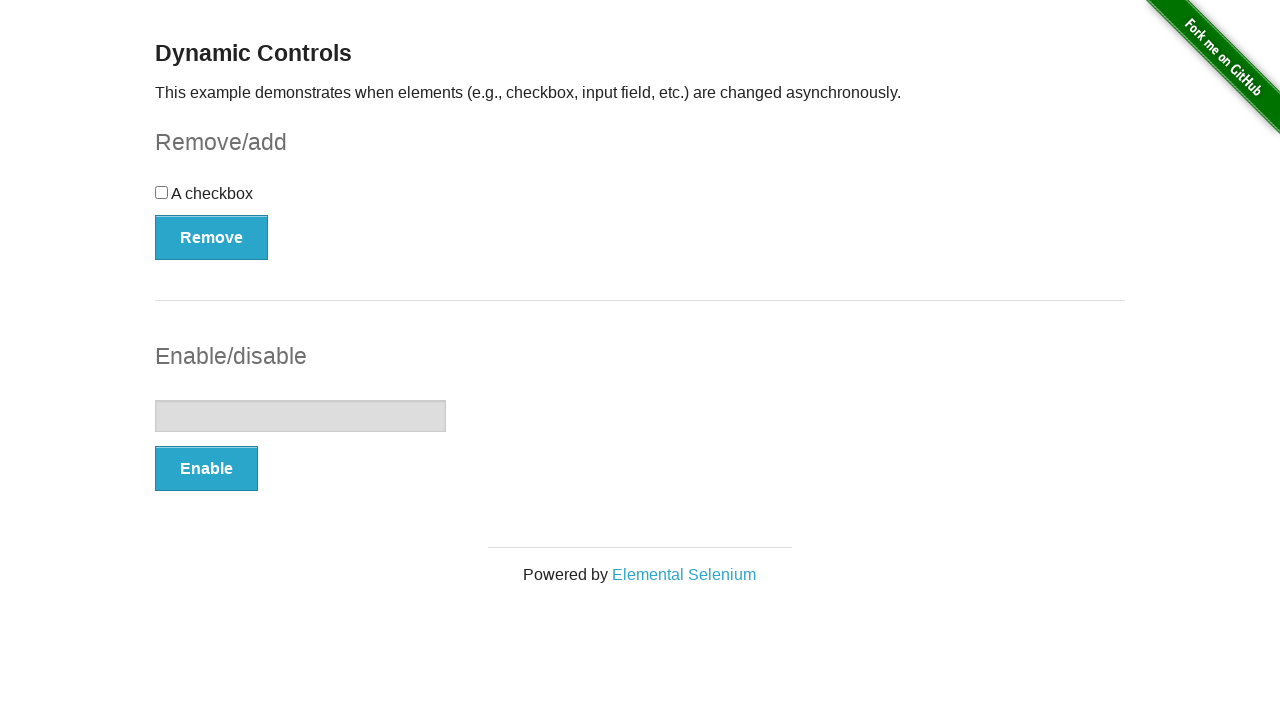

Located the textbox element
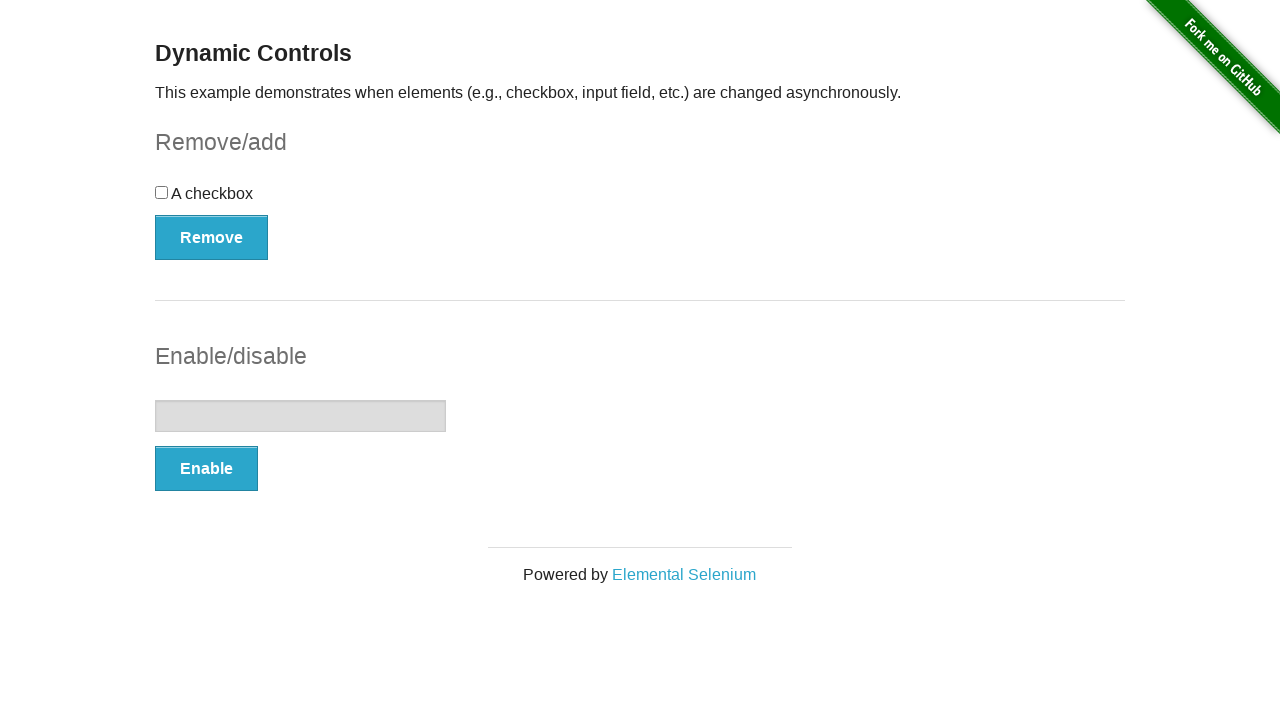

Verified textbox is initially disabled
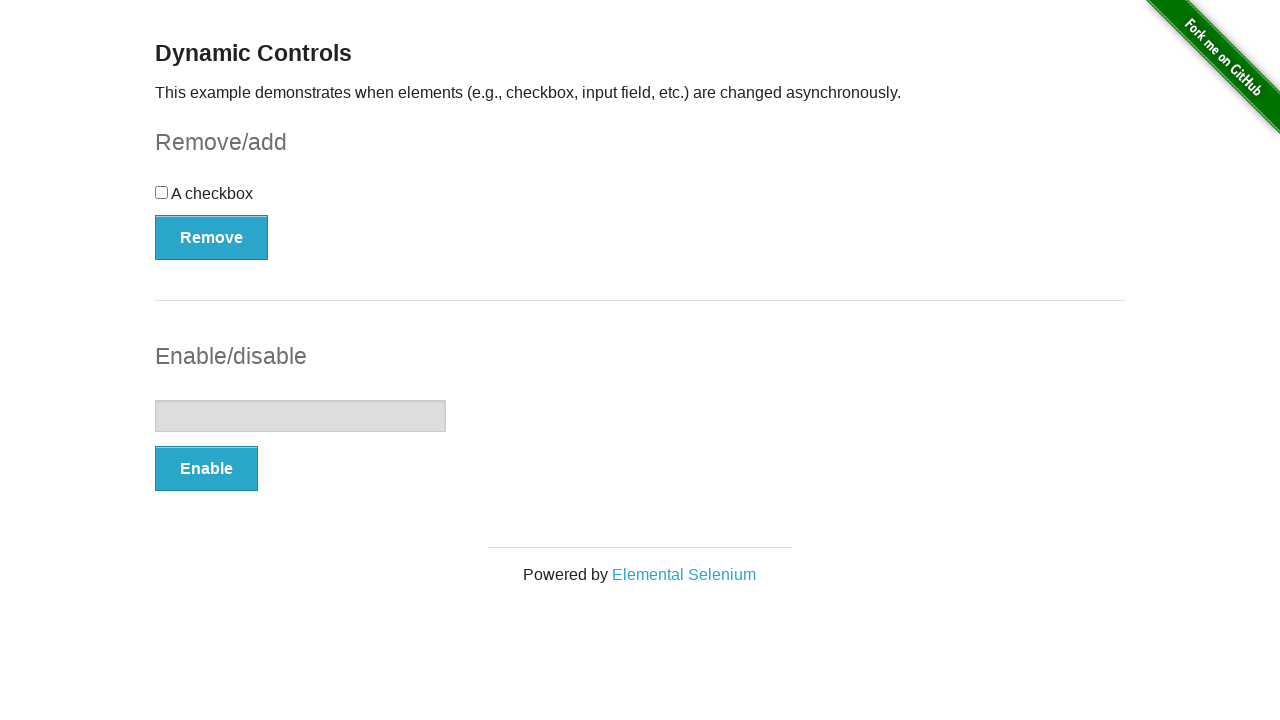

Clicked the Enable button at (206, 469) on xpath=//*[text()='Enable']
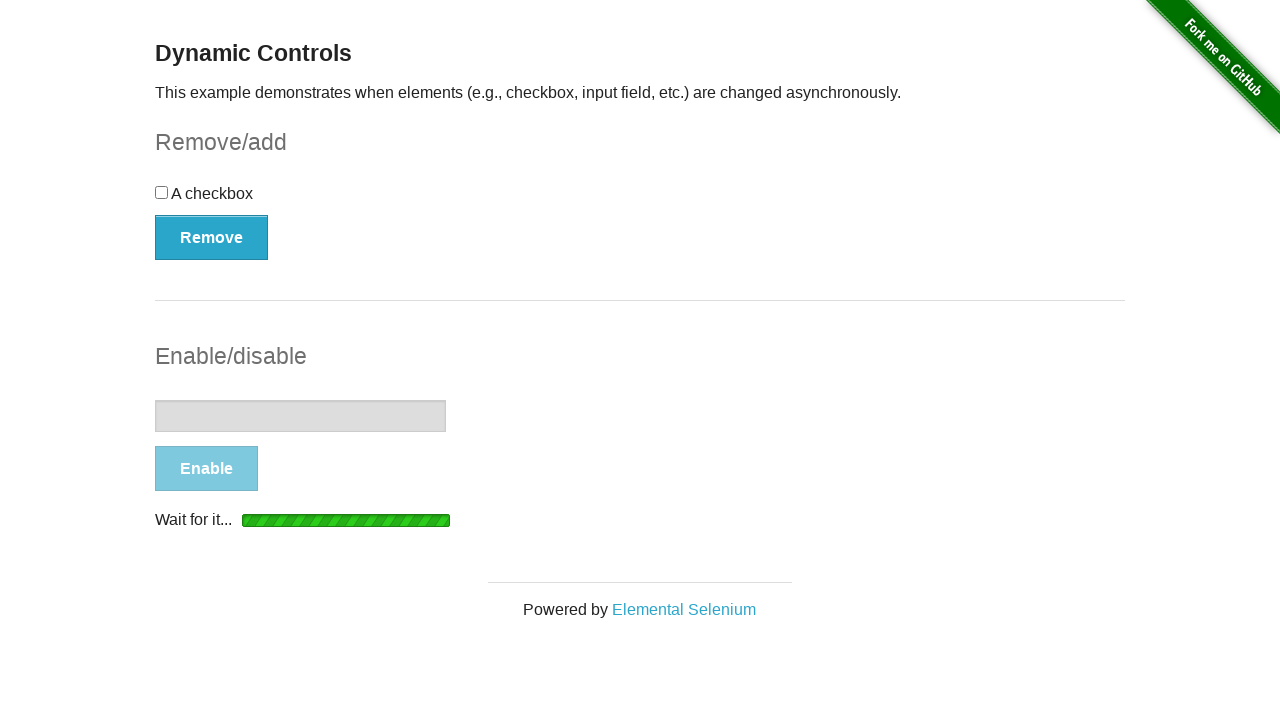

Waited for textbox to become enabled
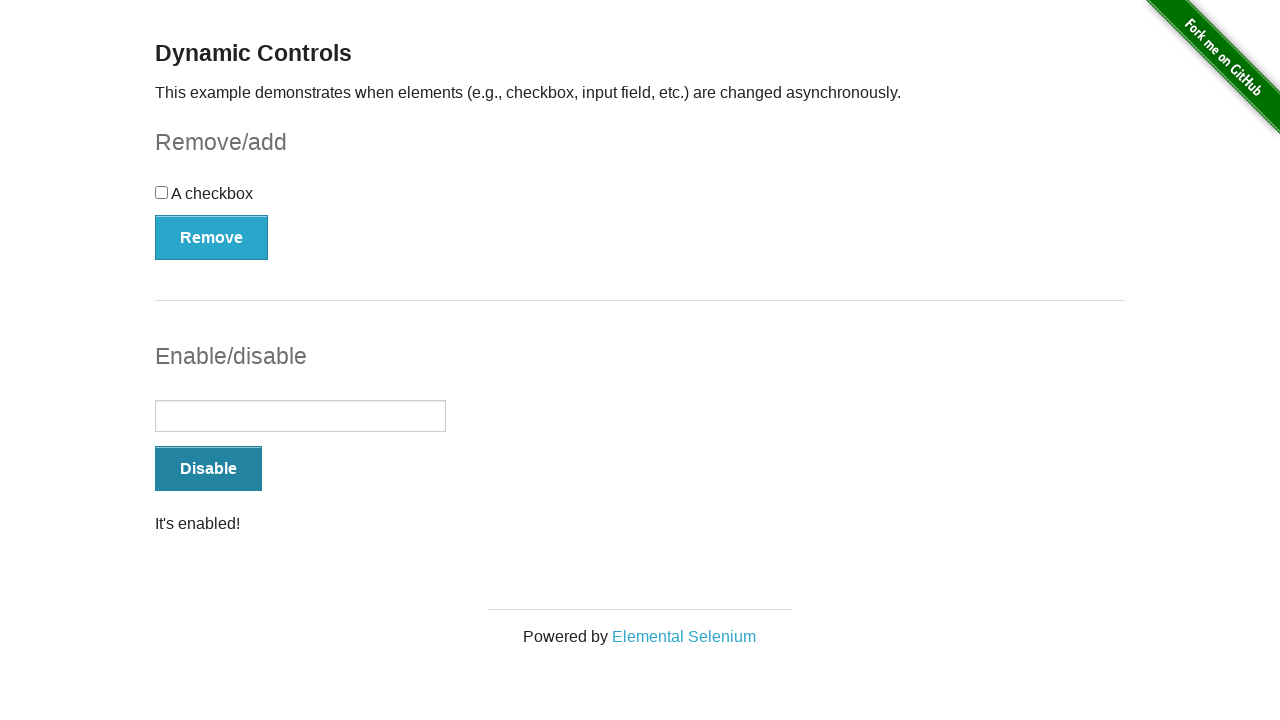

Located the success message element
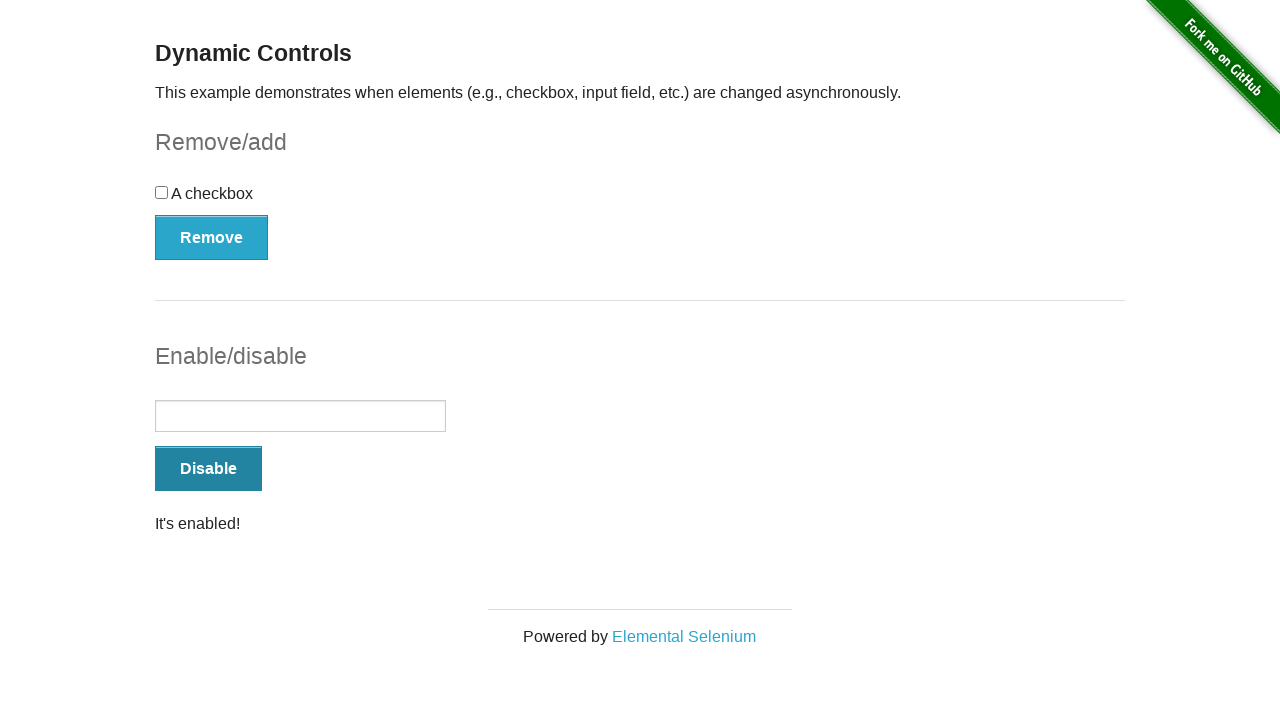

Verified success message 'It's enabled!' is visible
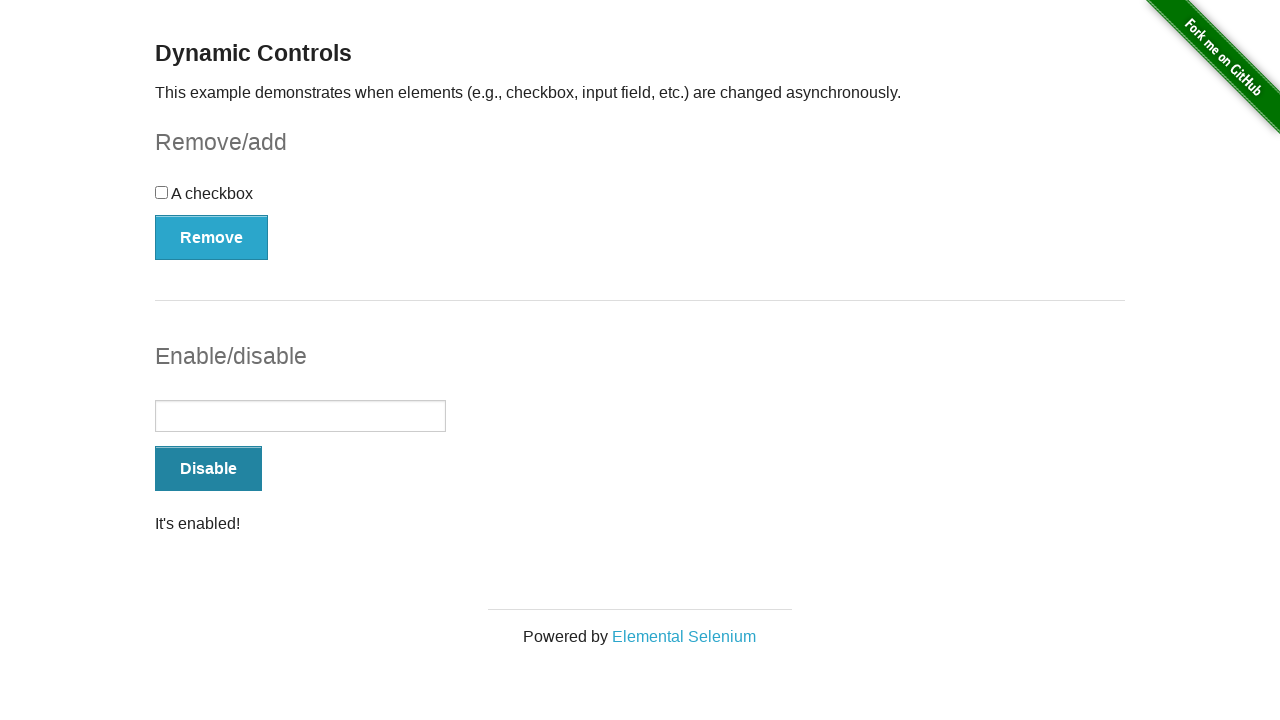

Verified textbox is now enabled
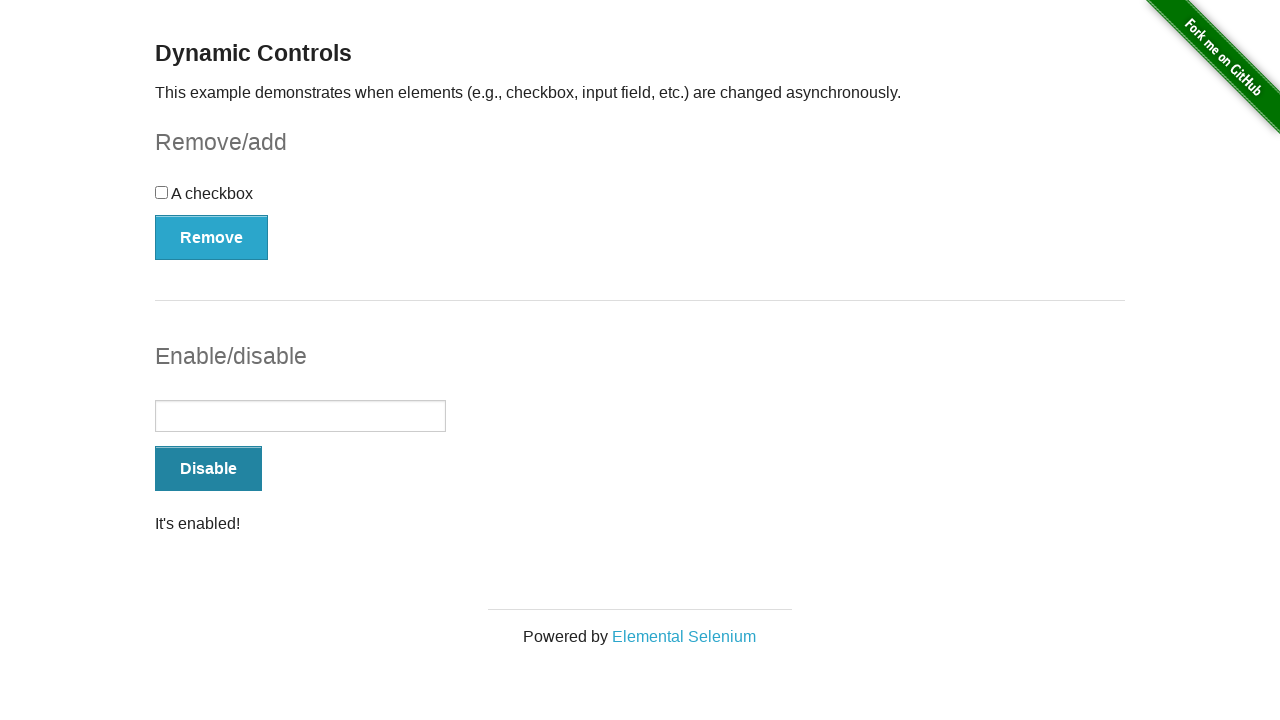

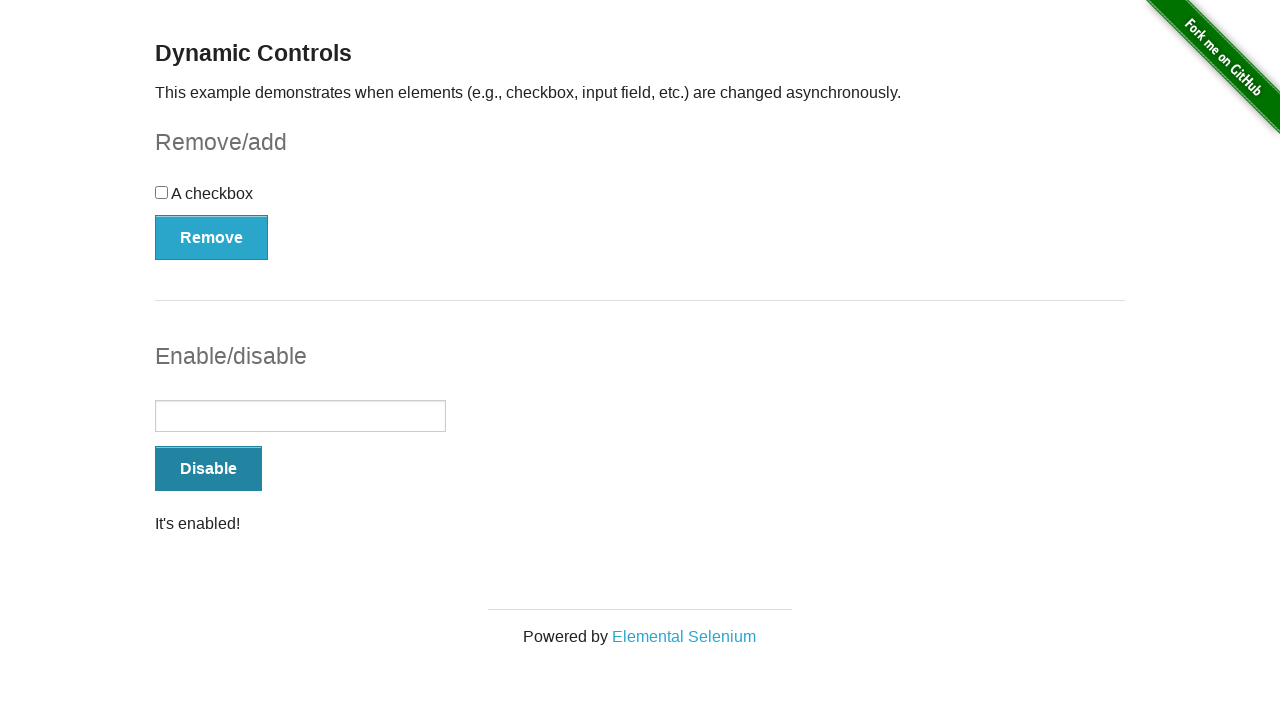